Tests a web form by selecting an option from a dropdown menu

Starting URL: https://www.selenium.dev/selenium/web/web-form.html

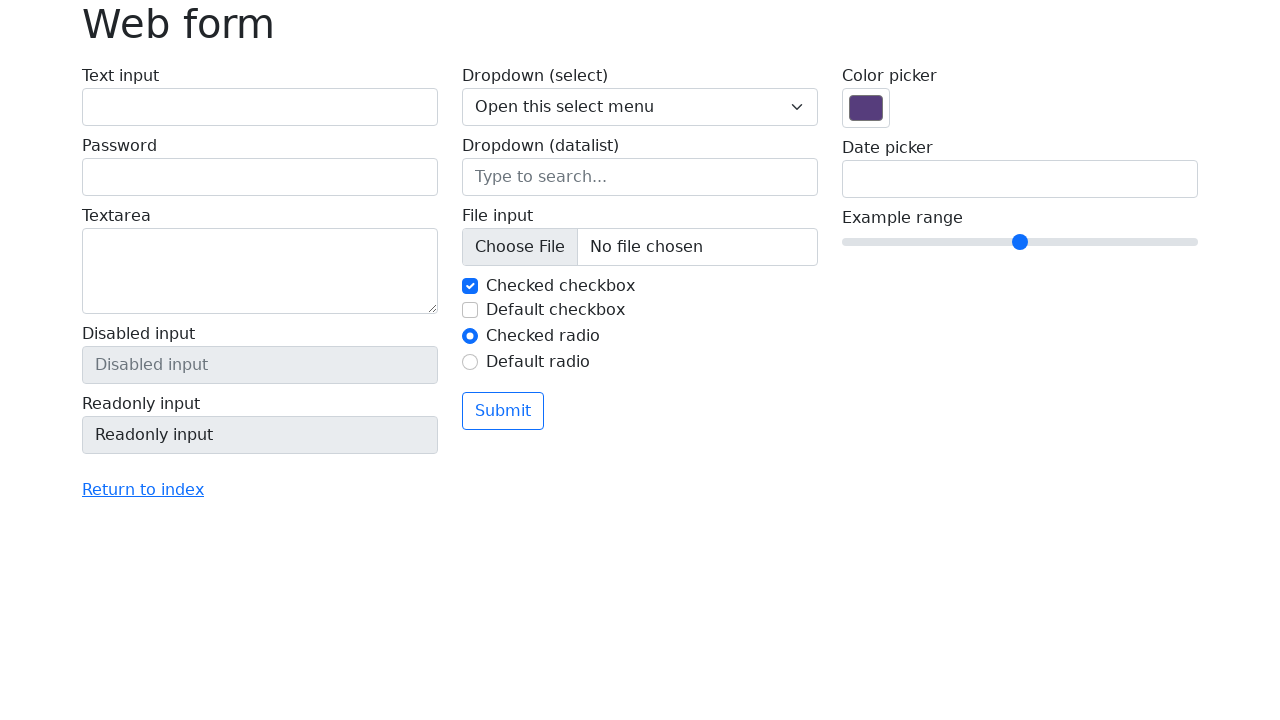

Waited for dropdown menu to be visible
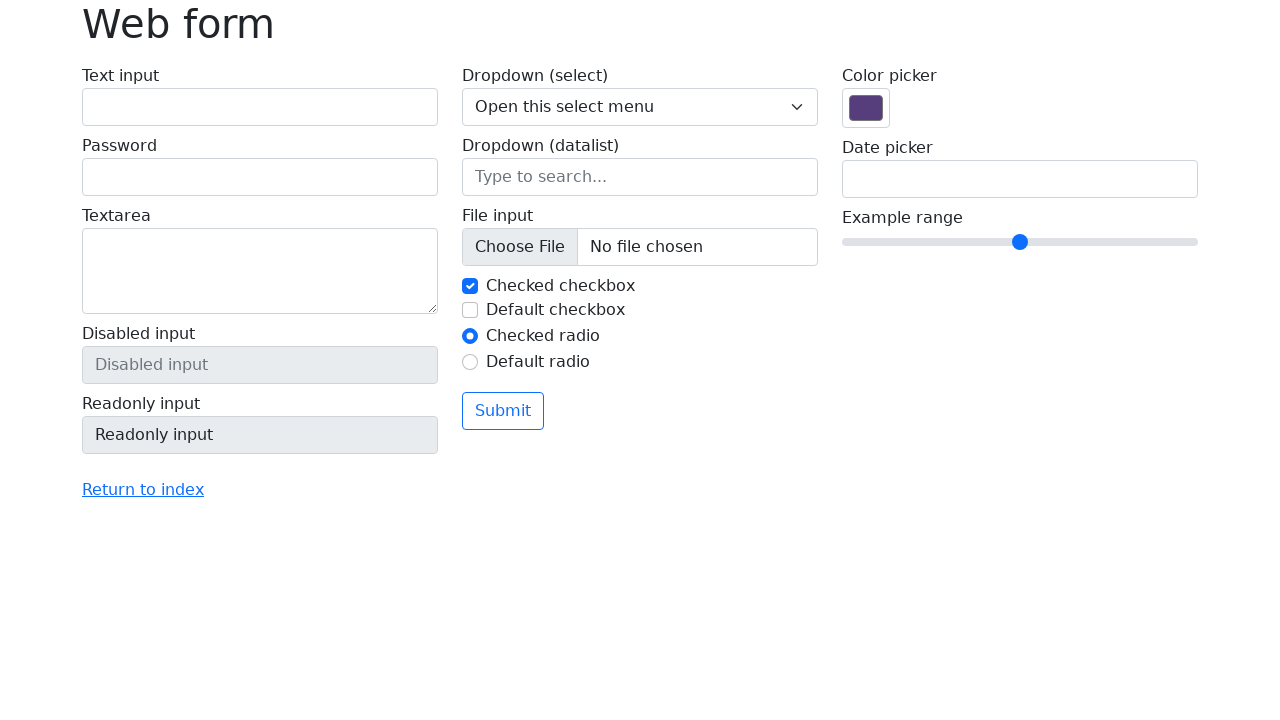

Selected option '2' from the dropdown menu on select[name='my-select']
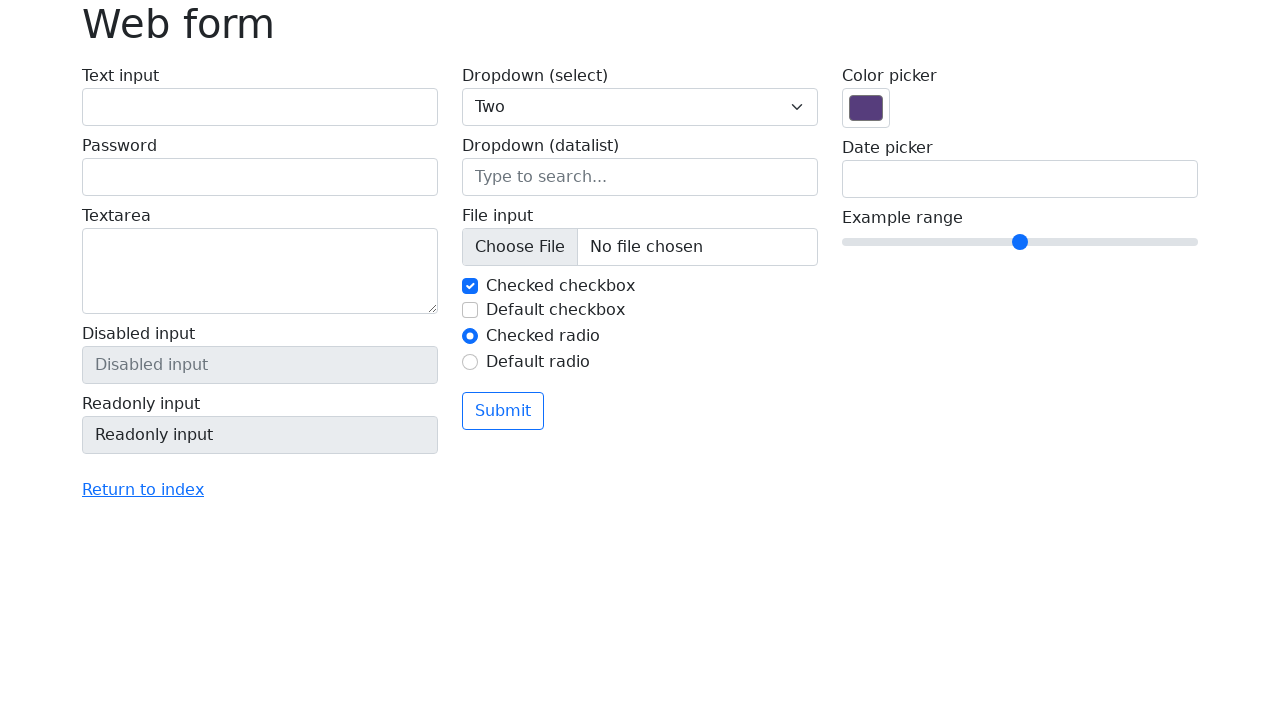

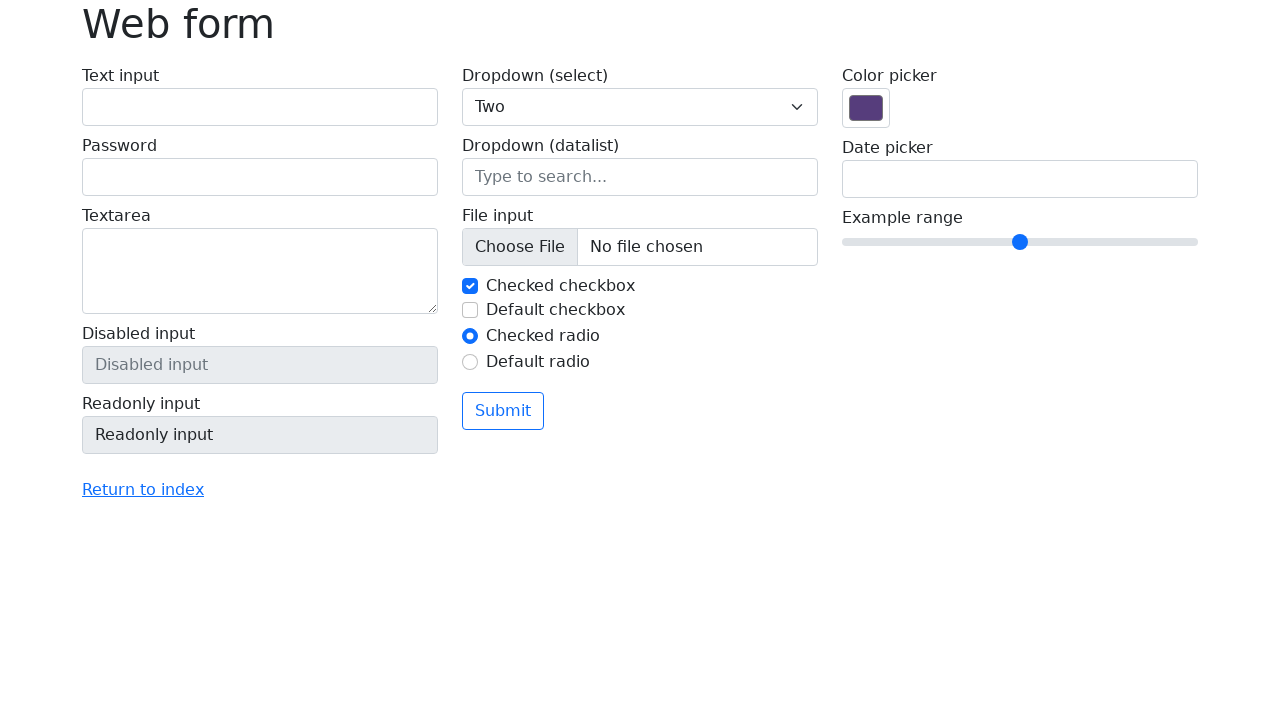